Opens the Douyu streaming platform homepage

Starting URL: http://www.douyu.com

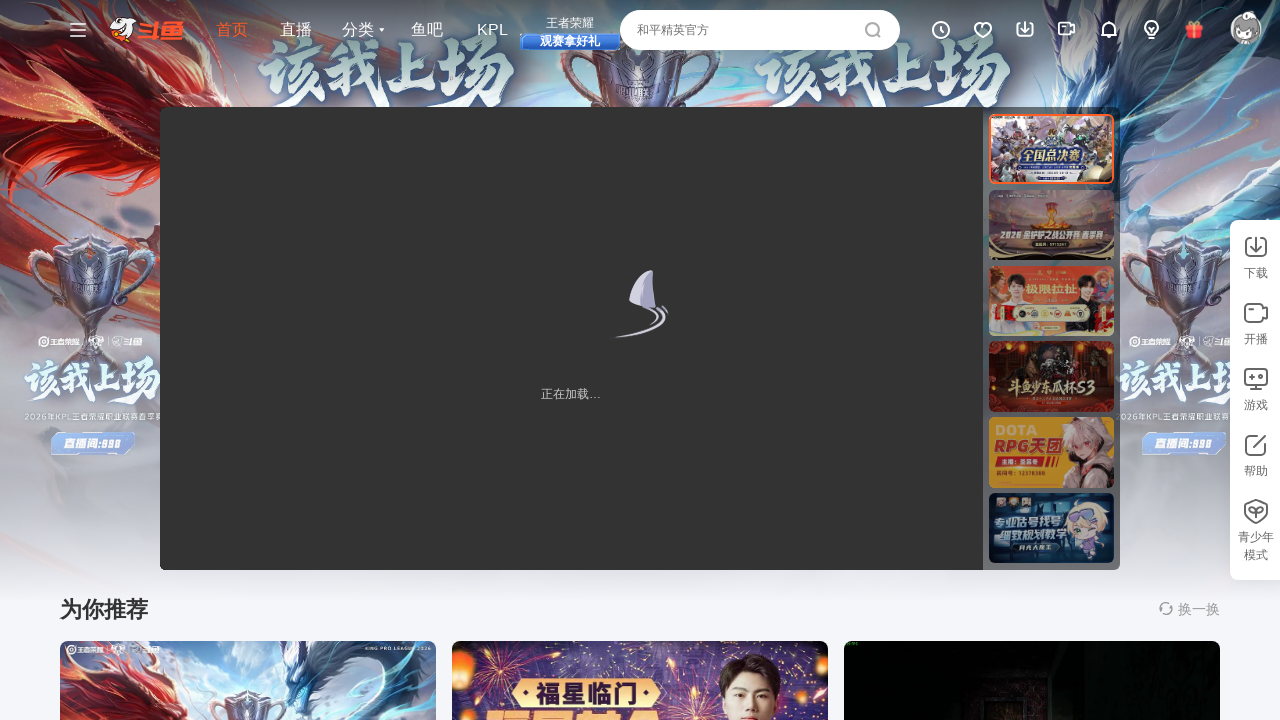

Waited for Douyu homepage to load completely (networkidle state reached)
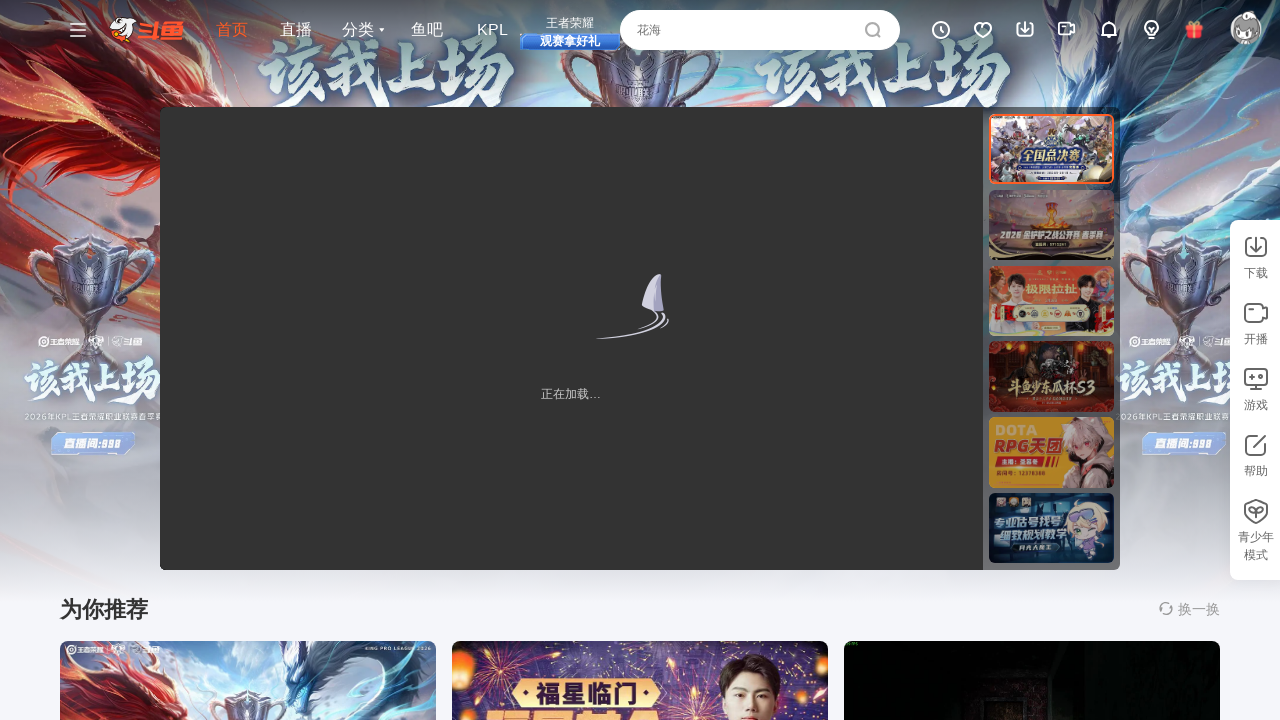

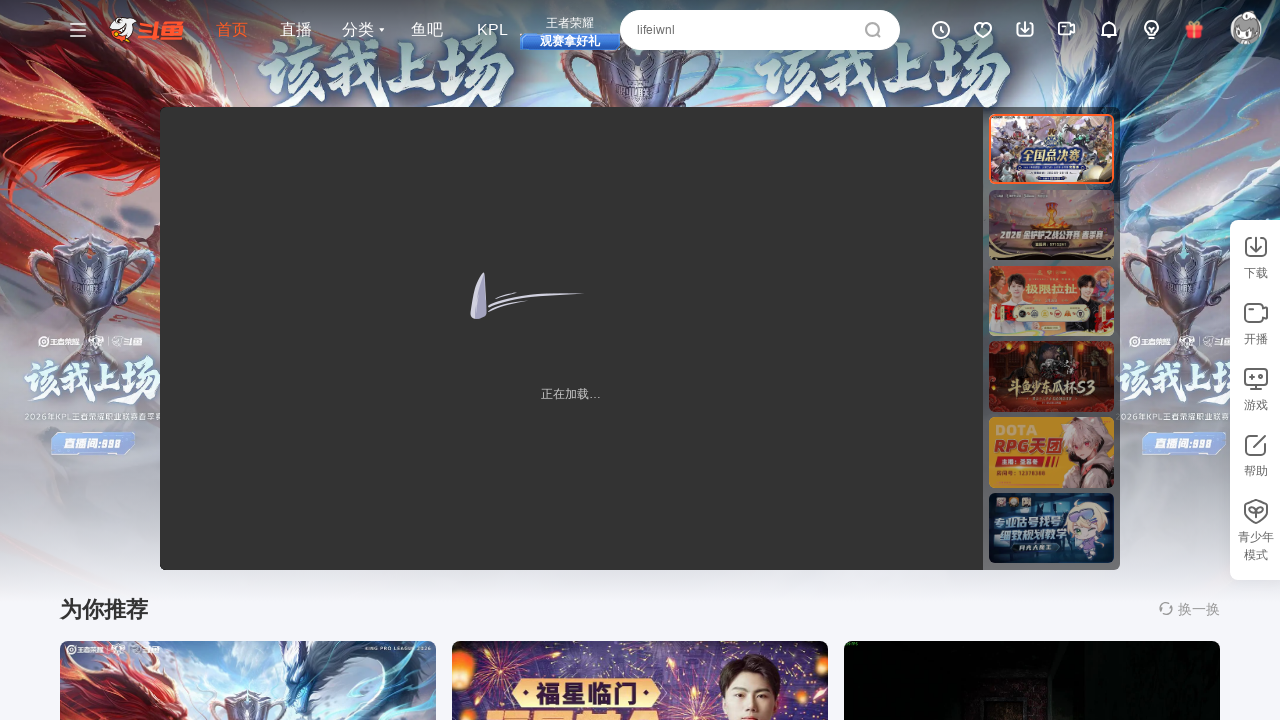